Tests the search functionality on the Python.org website by entering "pycon" as a search query and verifying results are returned

Starting URL: http://www.python.org

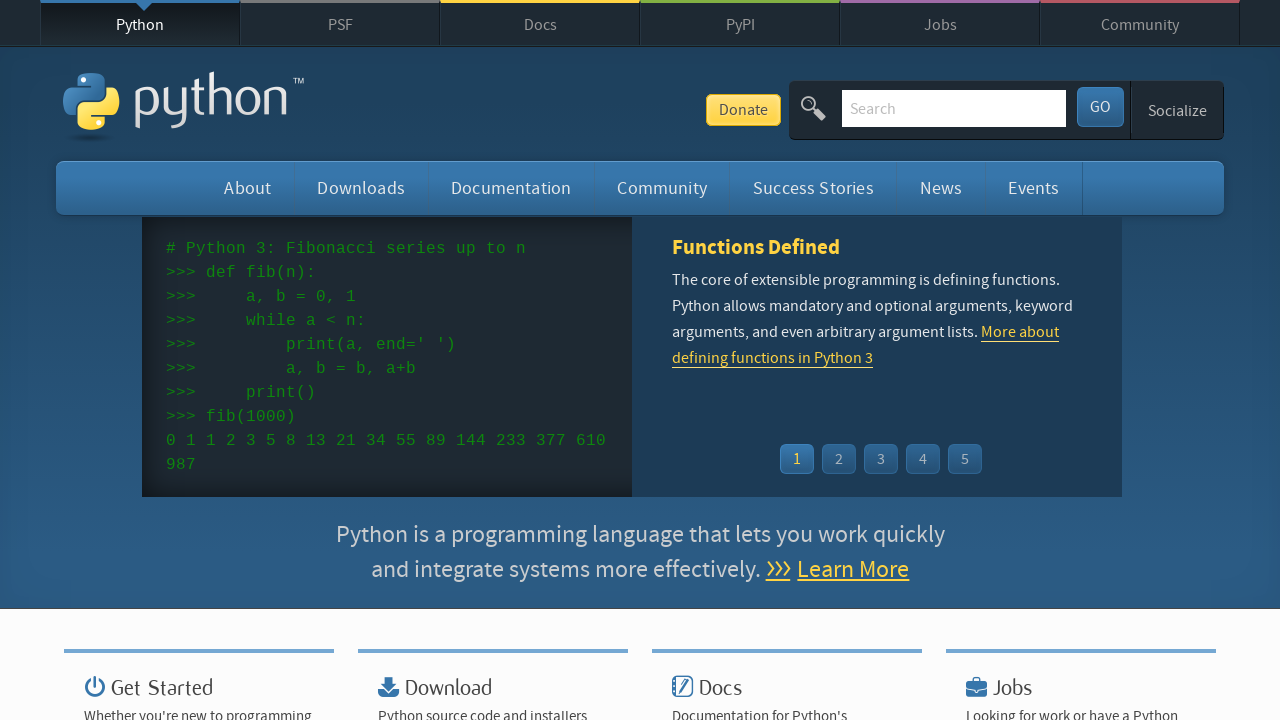

Filled search box with 'pycon' query on input[name='q']
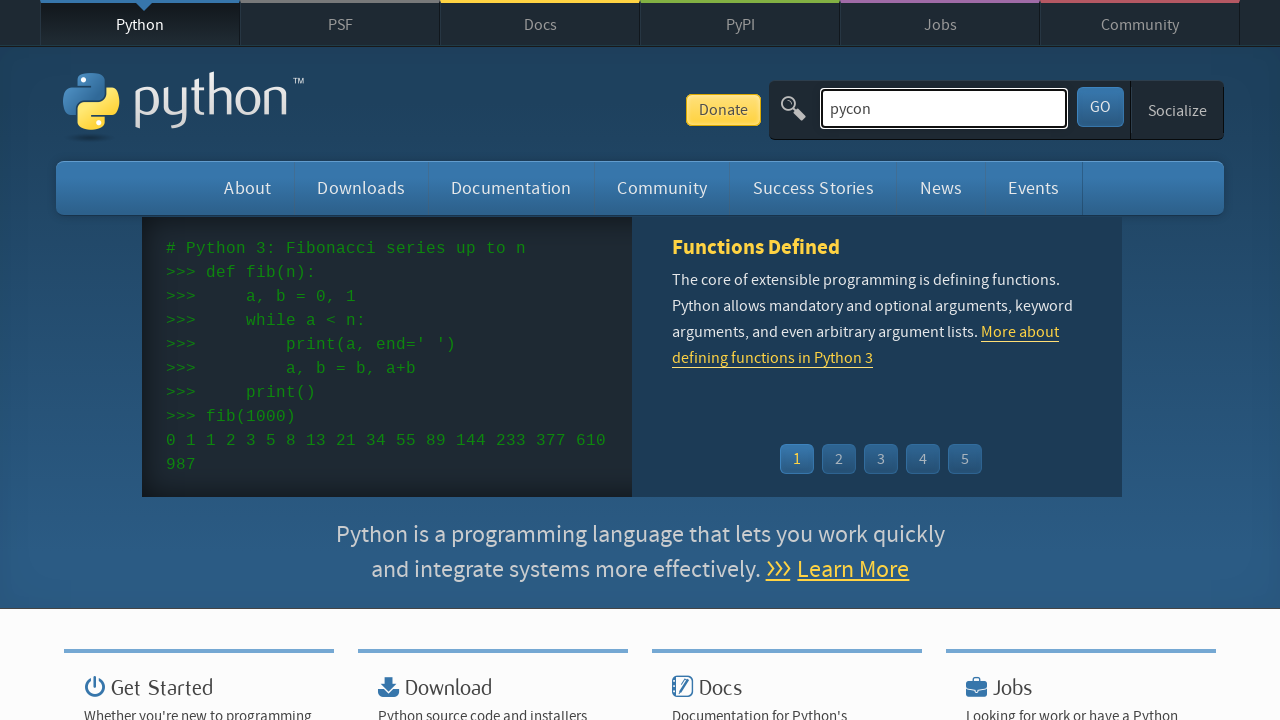

Pressed Enter to submit search query on input[name='q']
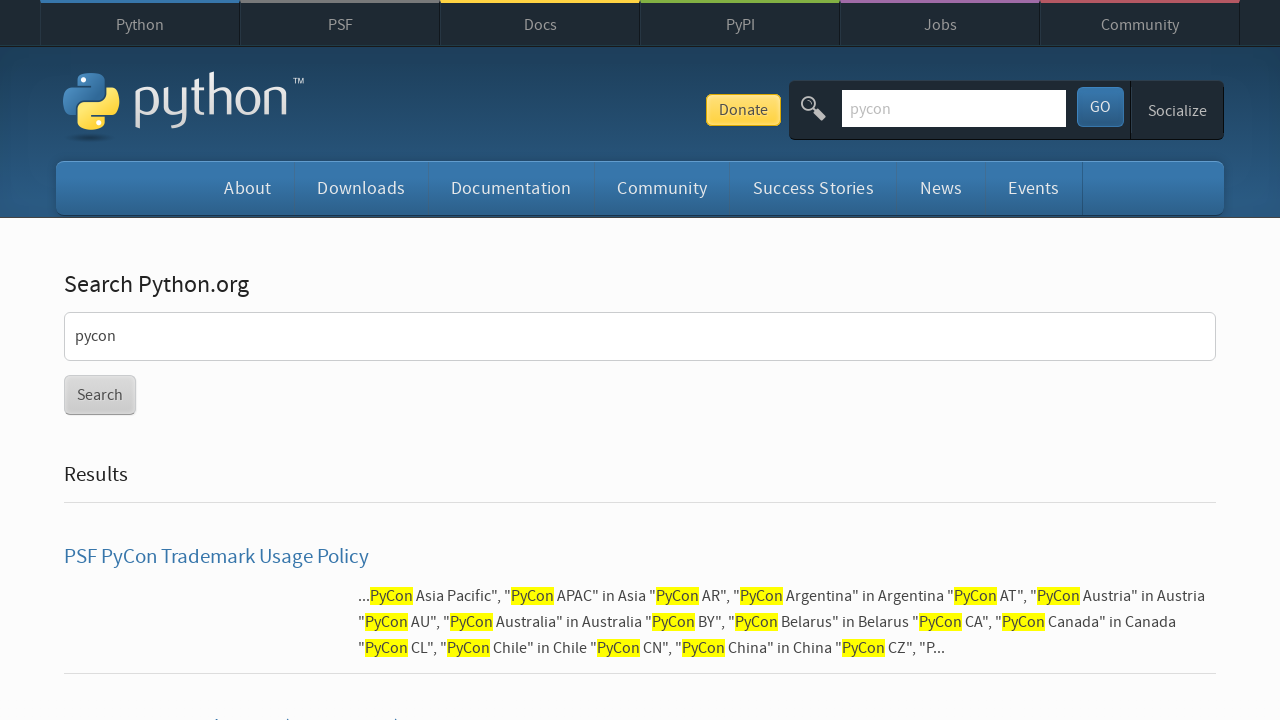

Search results page loaded
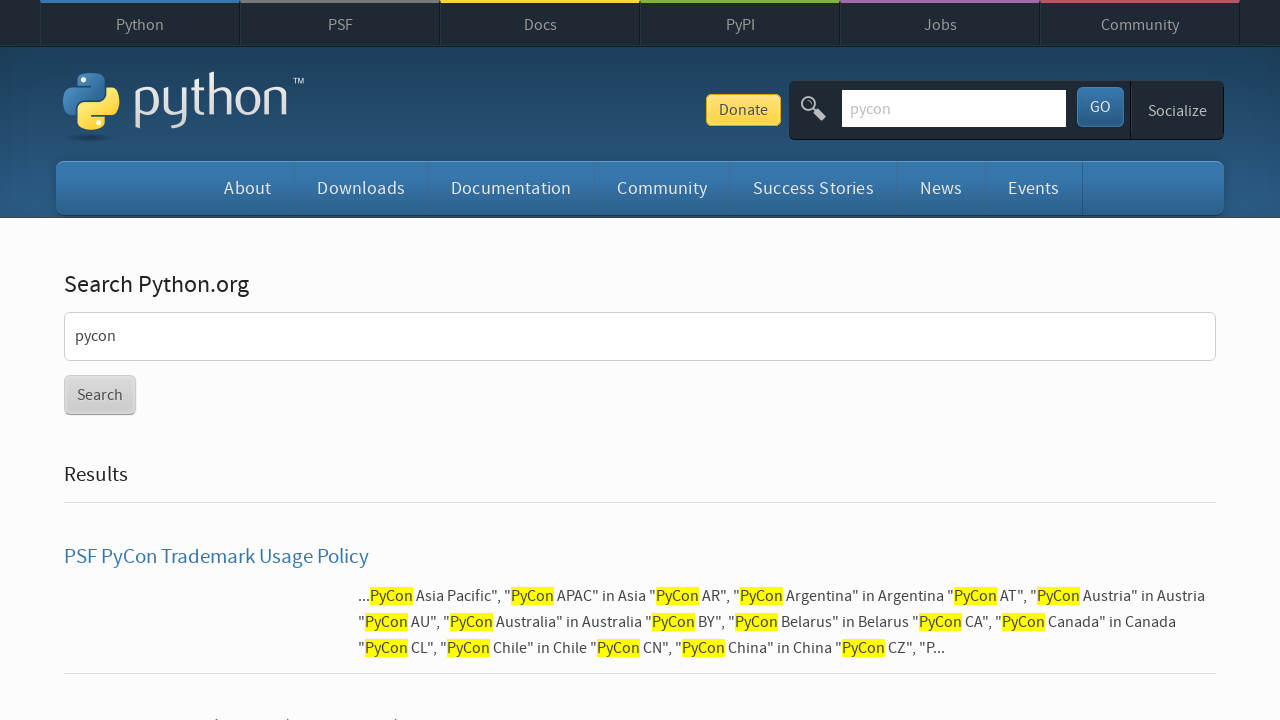

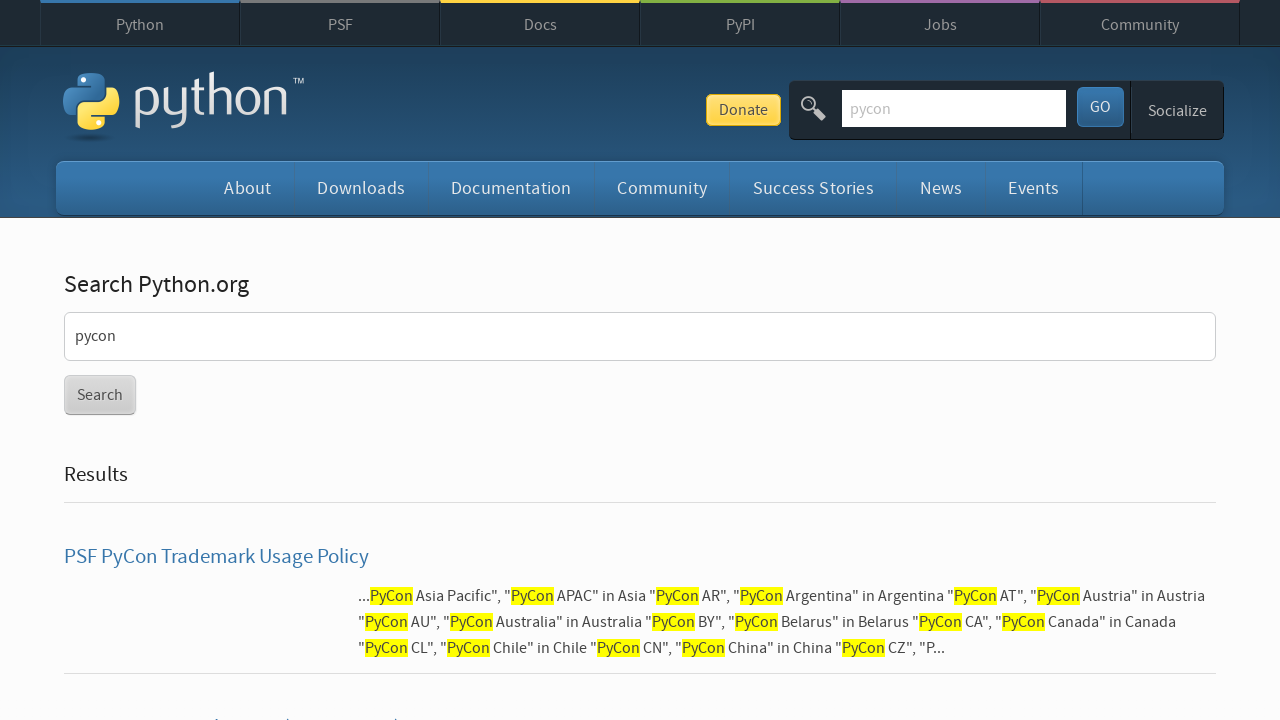